Tests a JotForm contact form by filling in first name, last name, email, and phone number fields, then submitting the form.

Starting URL: https://form.jotform.com/232061499257057

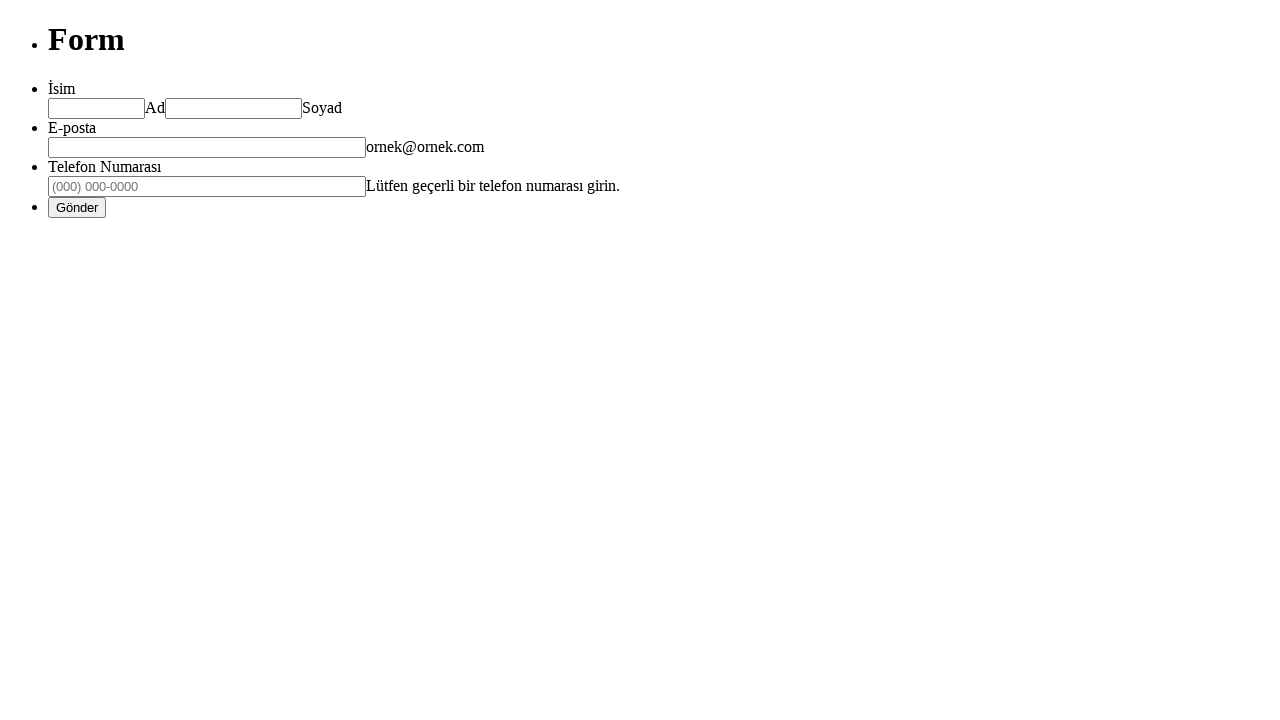

Filled first name field with 'Marcus' on #first_3
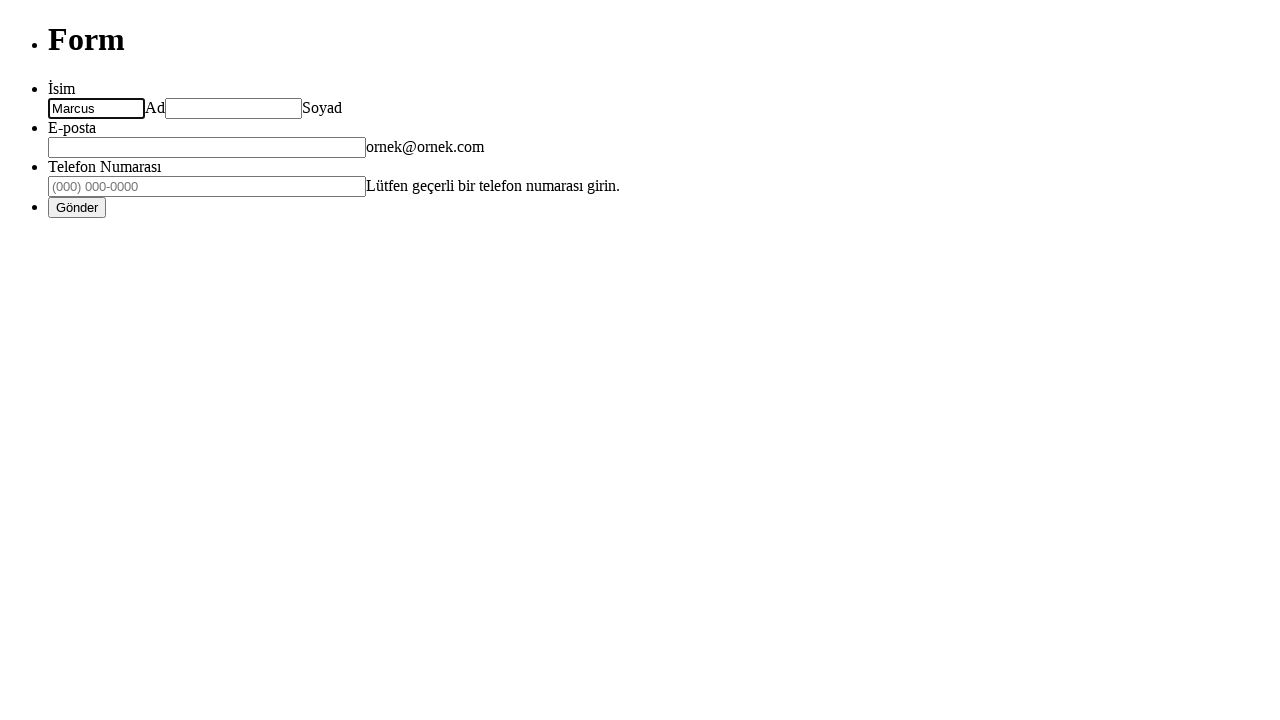

Filled last name field with 'Thompson' on #last_3
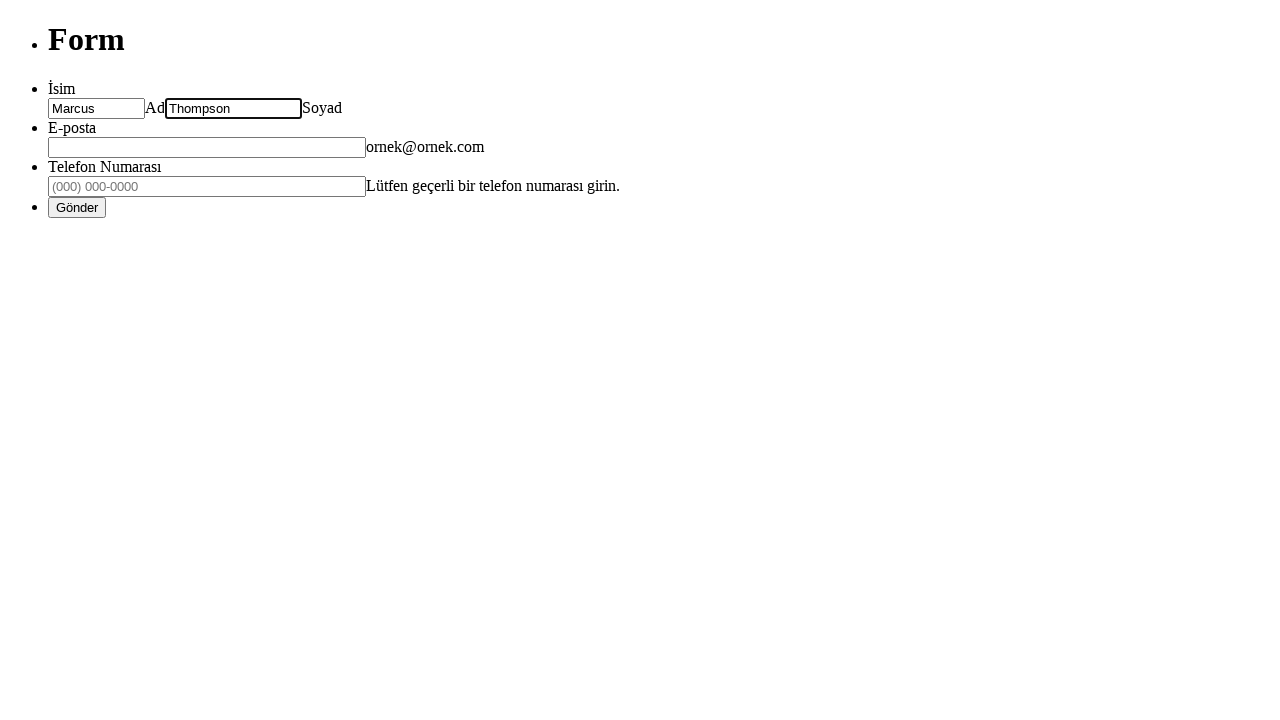

Filled email field with 'marcus.thompson@example.com' on #input_4
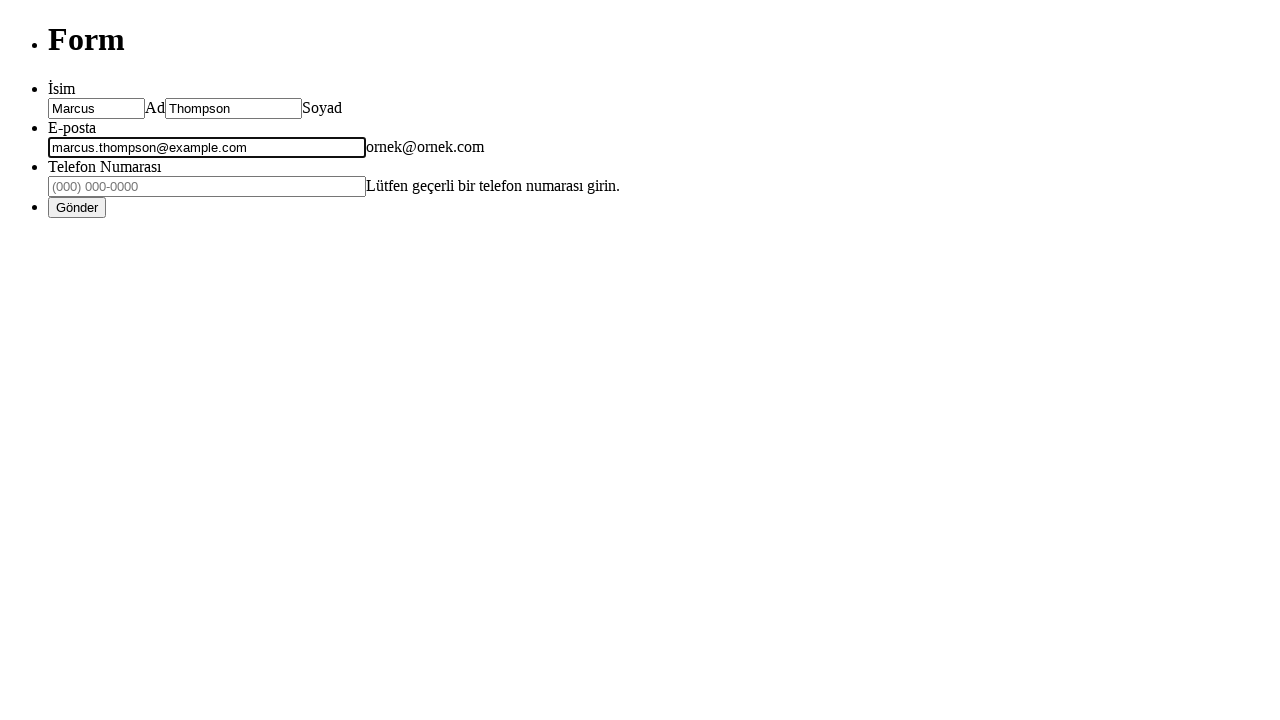

Filled phone number field with '4155551234' on #input_5_full
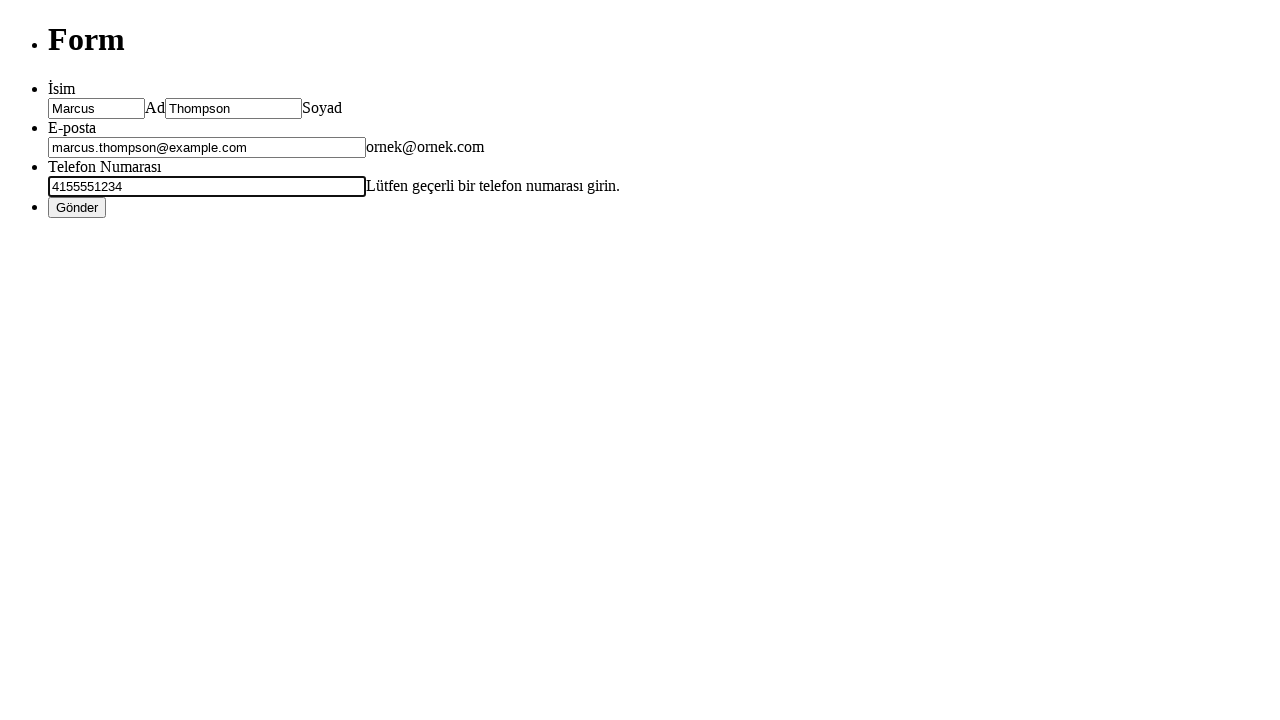

Clicked submit button to submit the form at (77, 207) on #input_2
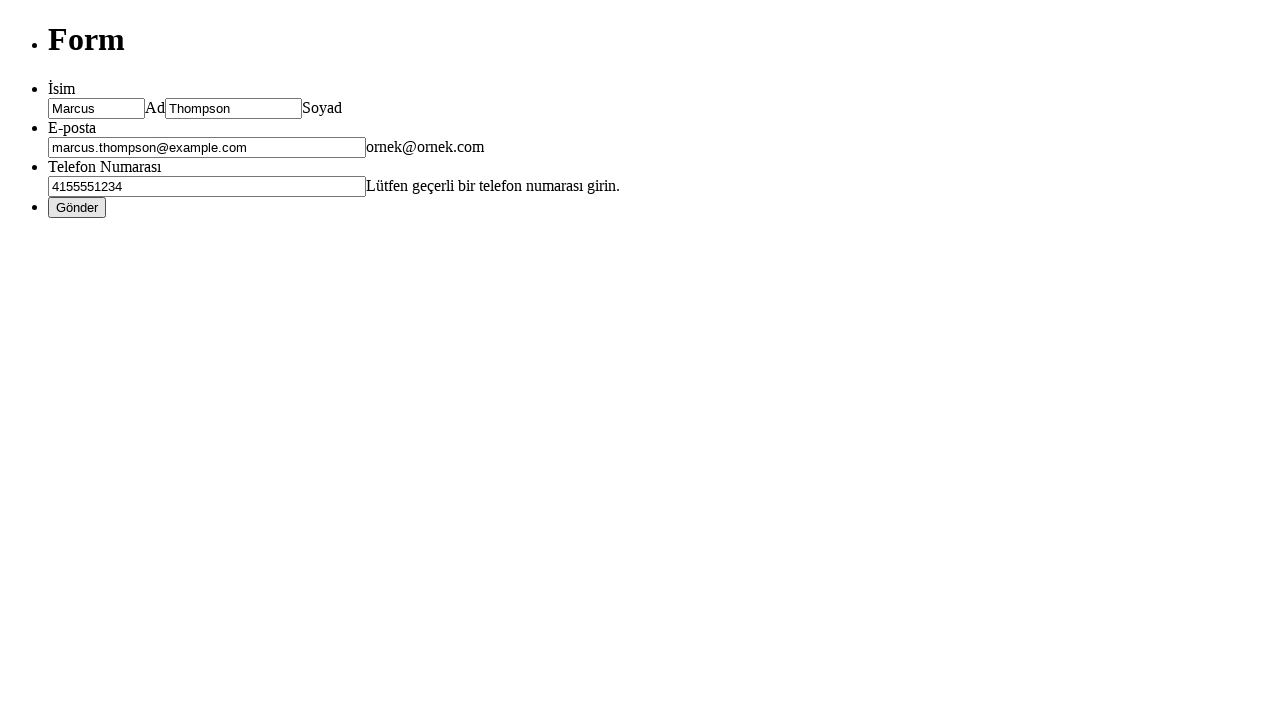

Waited 3 seconds for form submission to process
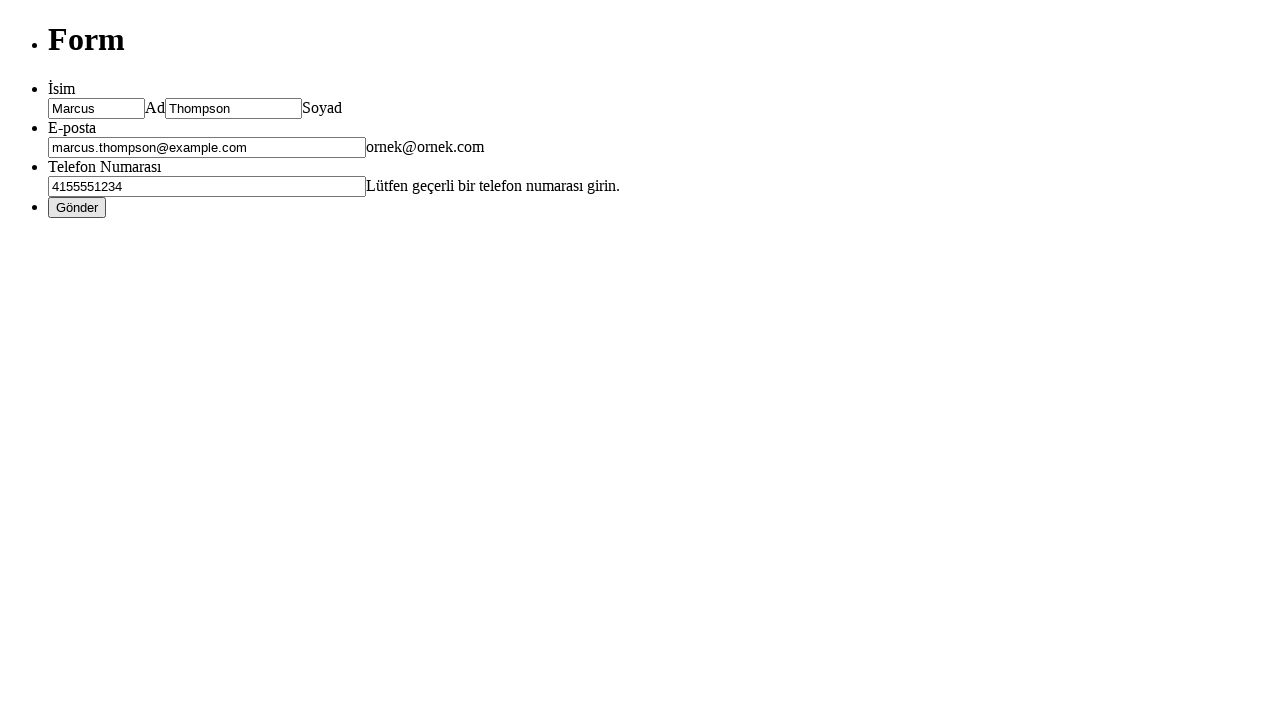

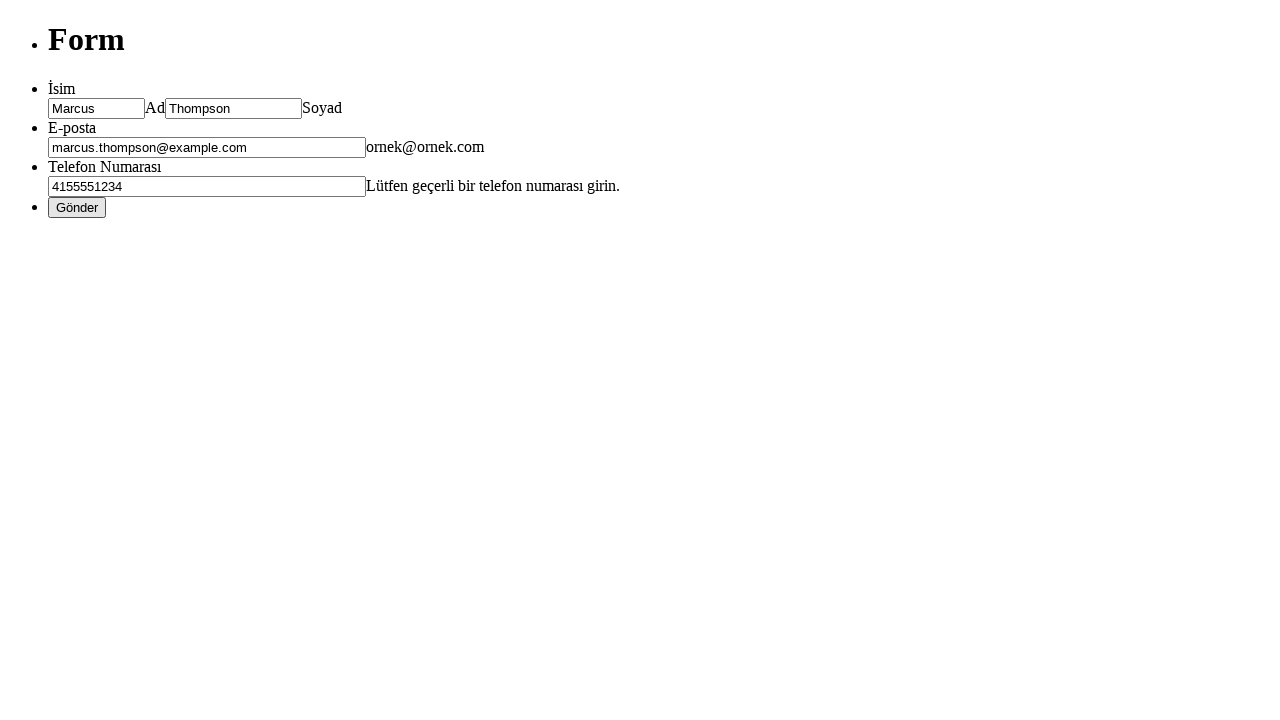